Tests toggling an item complete and then uncomplete to verify count updates correctly

Starting URL: https://todomvc.com/examples/react/dist/

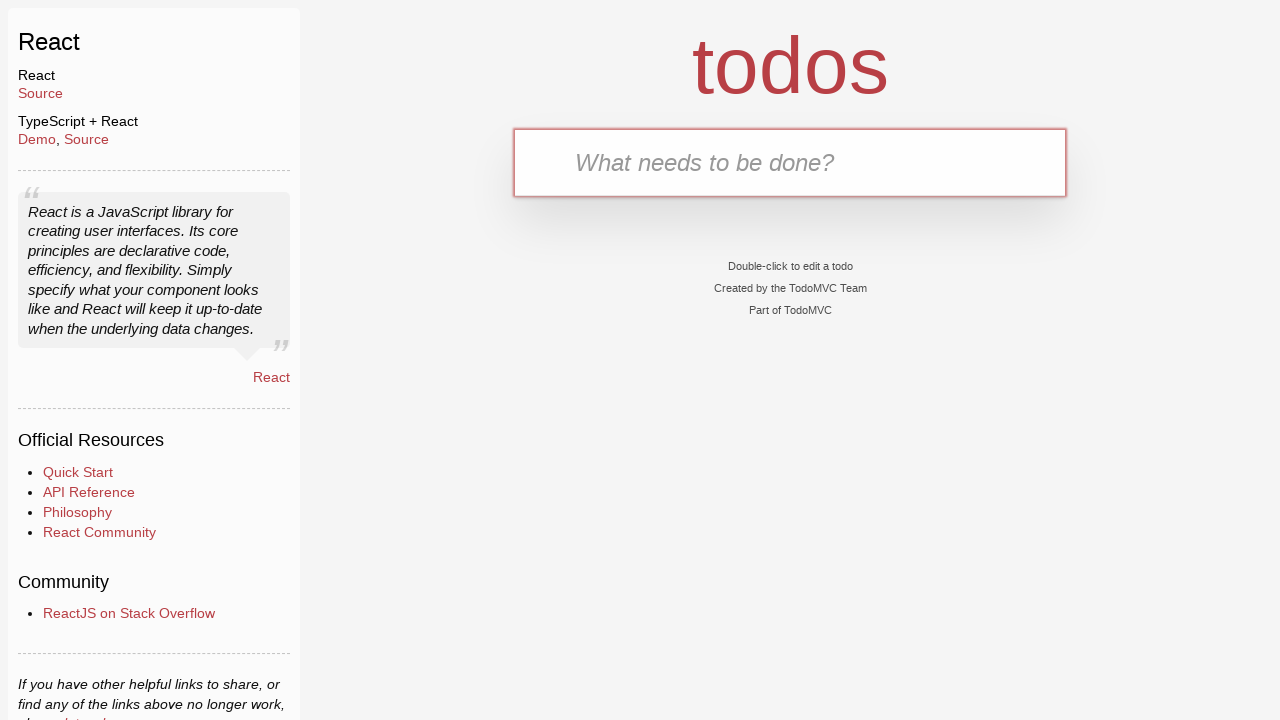

Filled new todo input with 'First item' on .new-todo
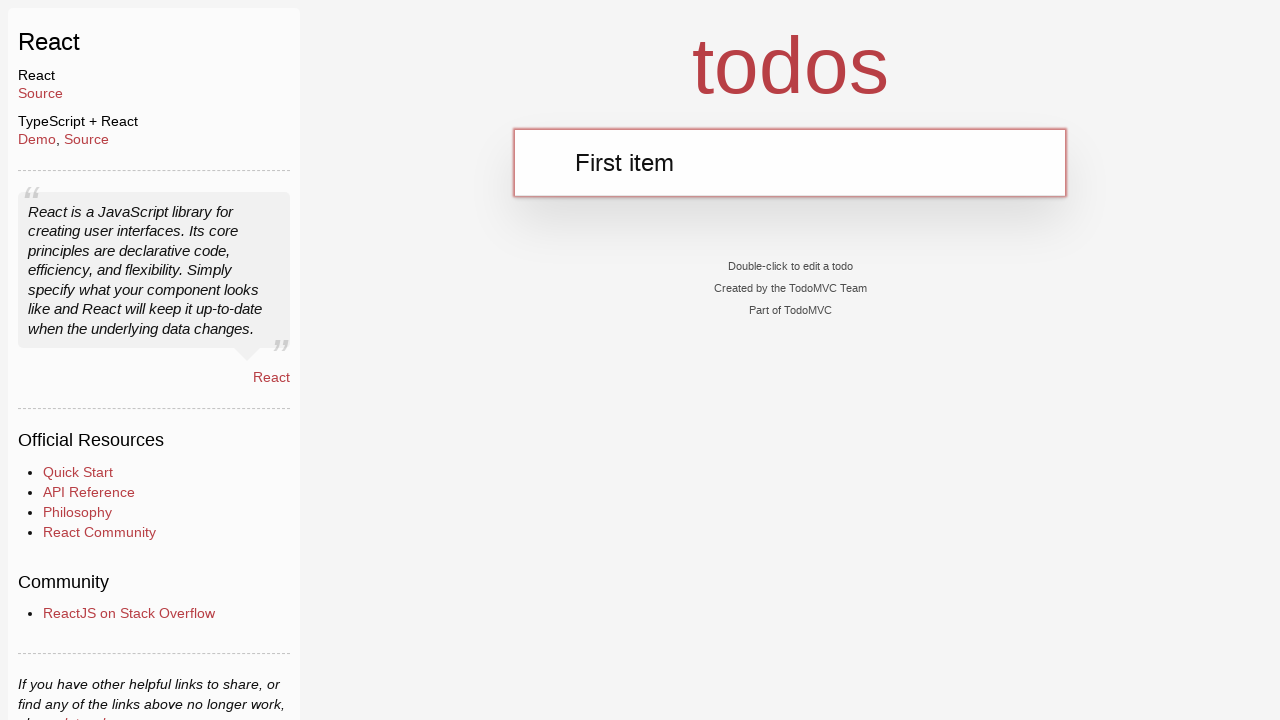

Pressed Enter to add todo item on .new-todo
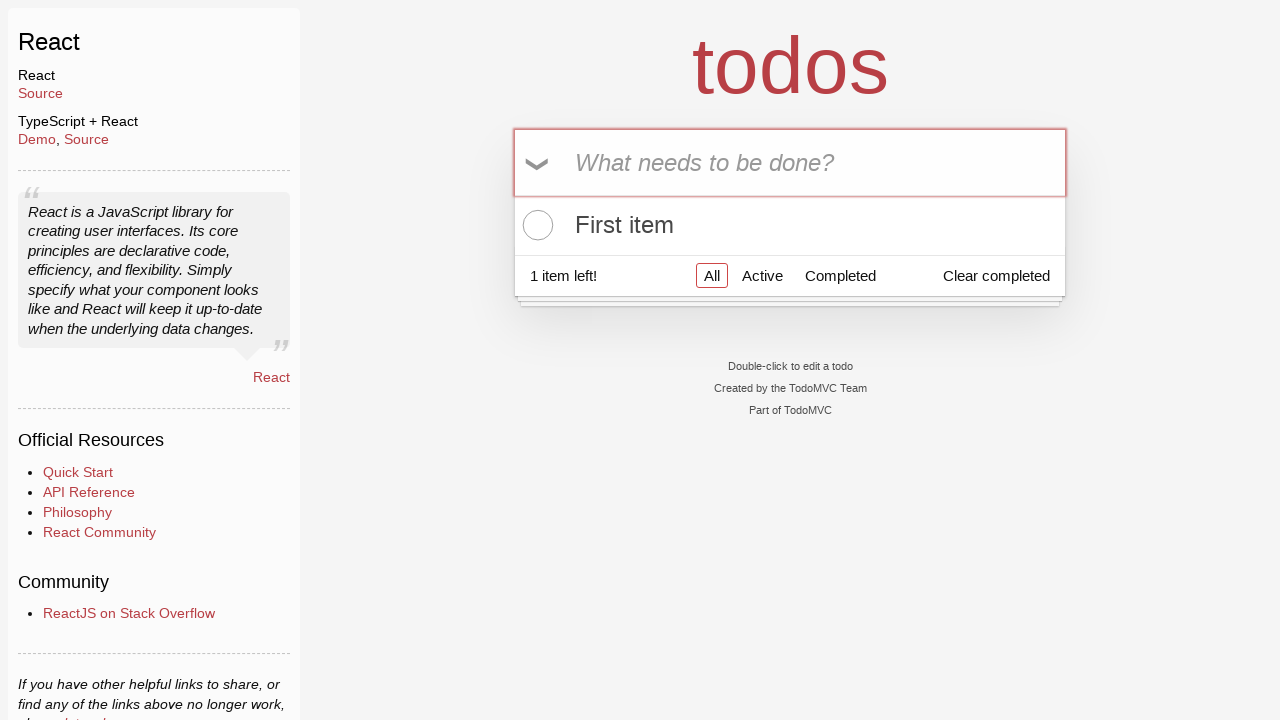

Verified initial count shows '1 item left!'
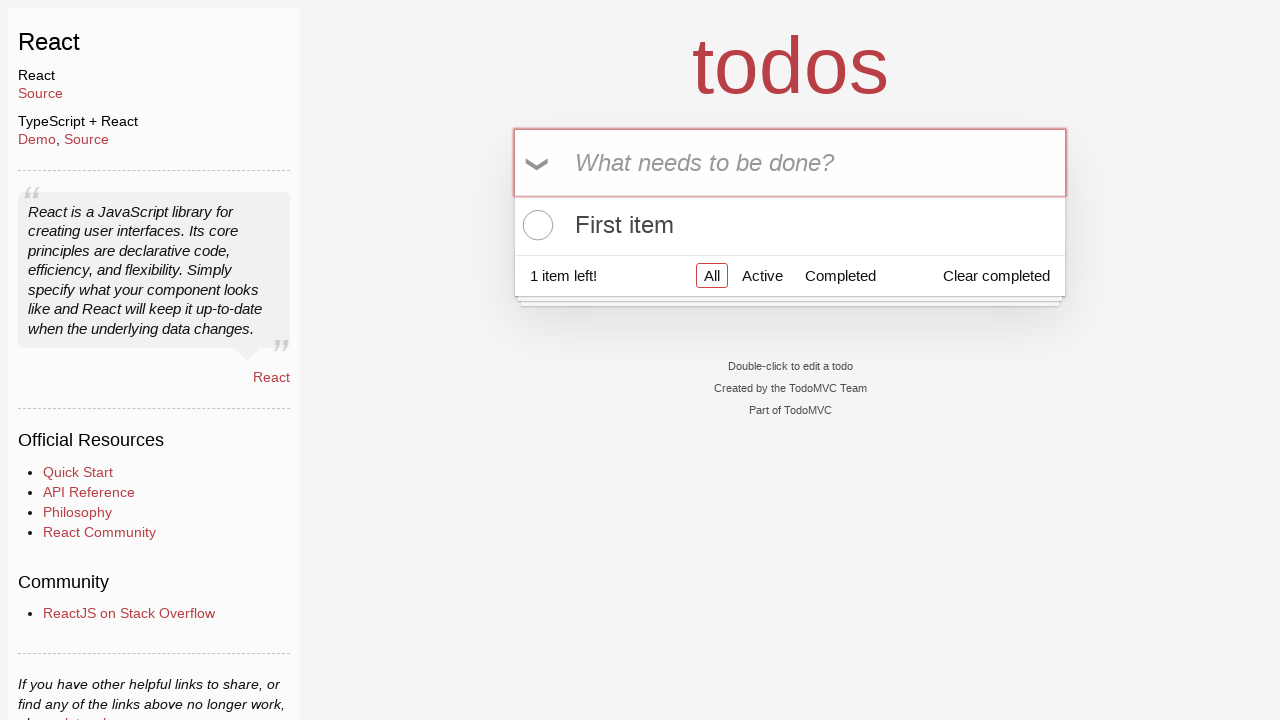

Clicked toggle checkbox to mark item as complete at (535, 225) on .todo-list li:nth-child(1) .toggle
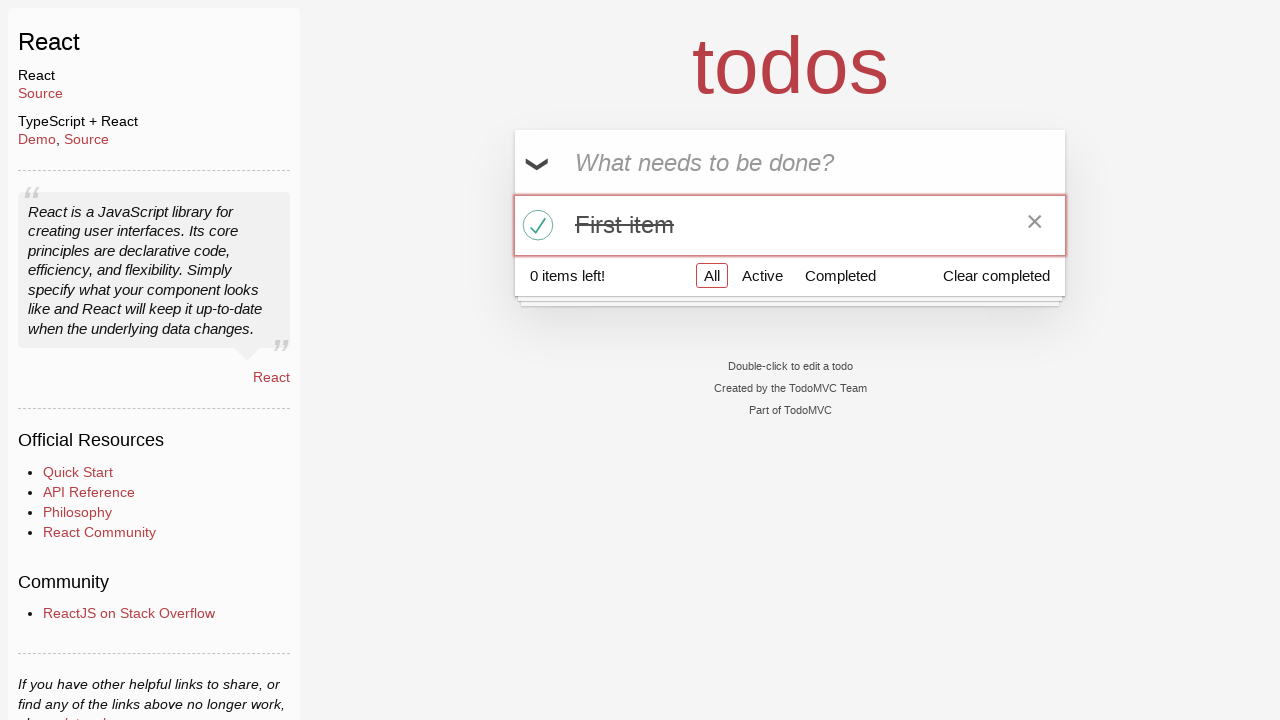

Verified count updated to '0 items left!' after completing item
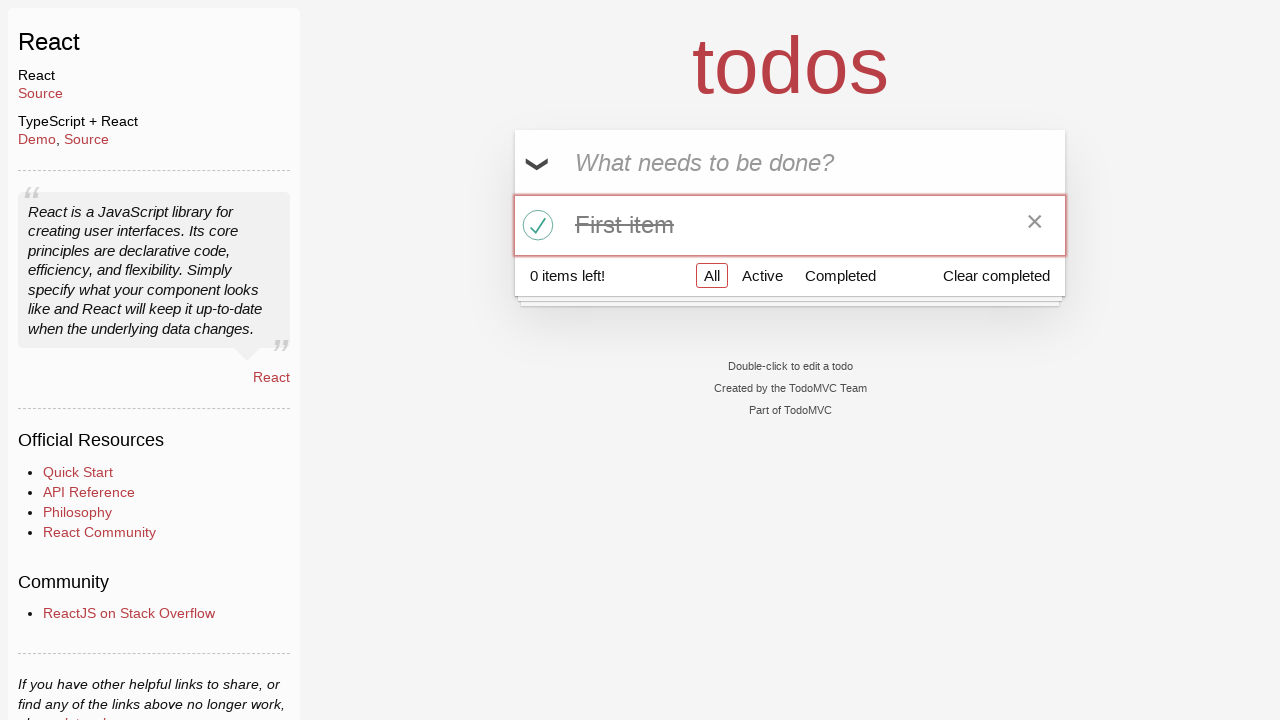

Clicked toggle checkbox to mark item as active again at (535, 225) on .todo-list li:nth-child(1) .toggle
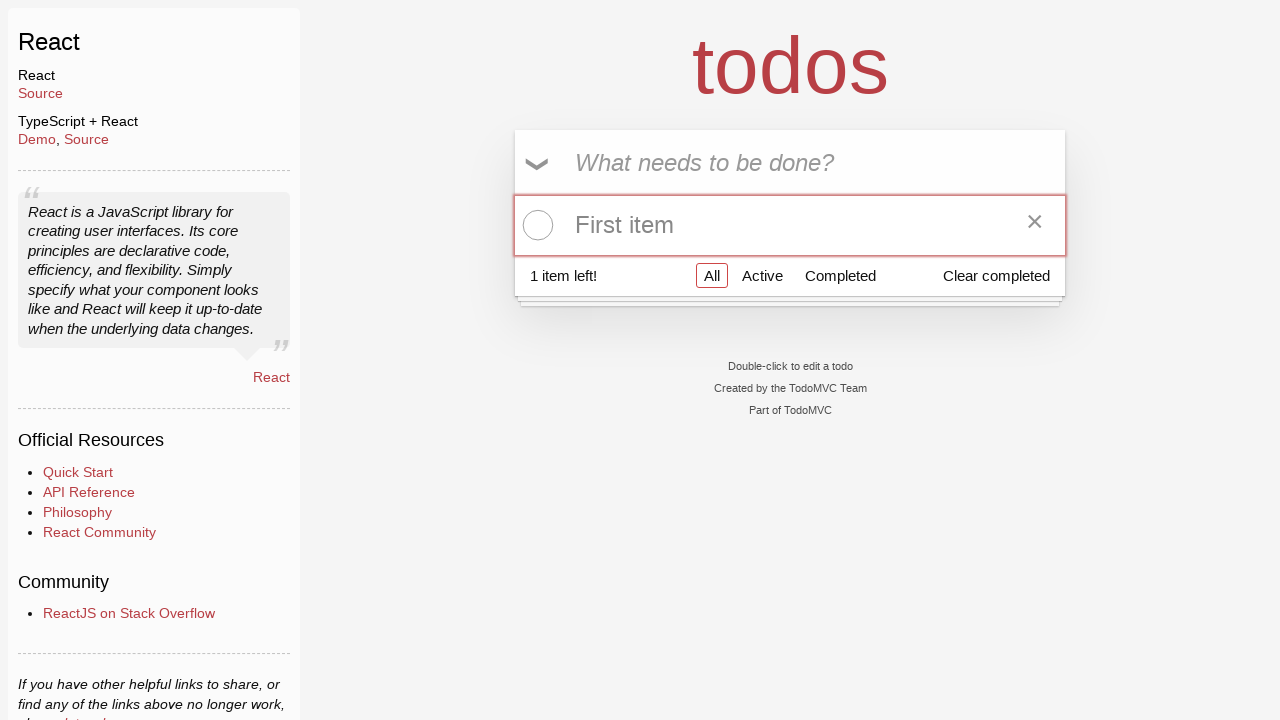

Verified count returned to '1 item left!' after uncompleting item
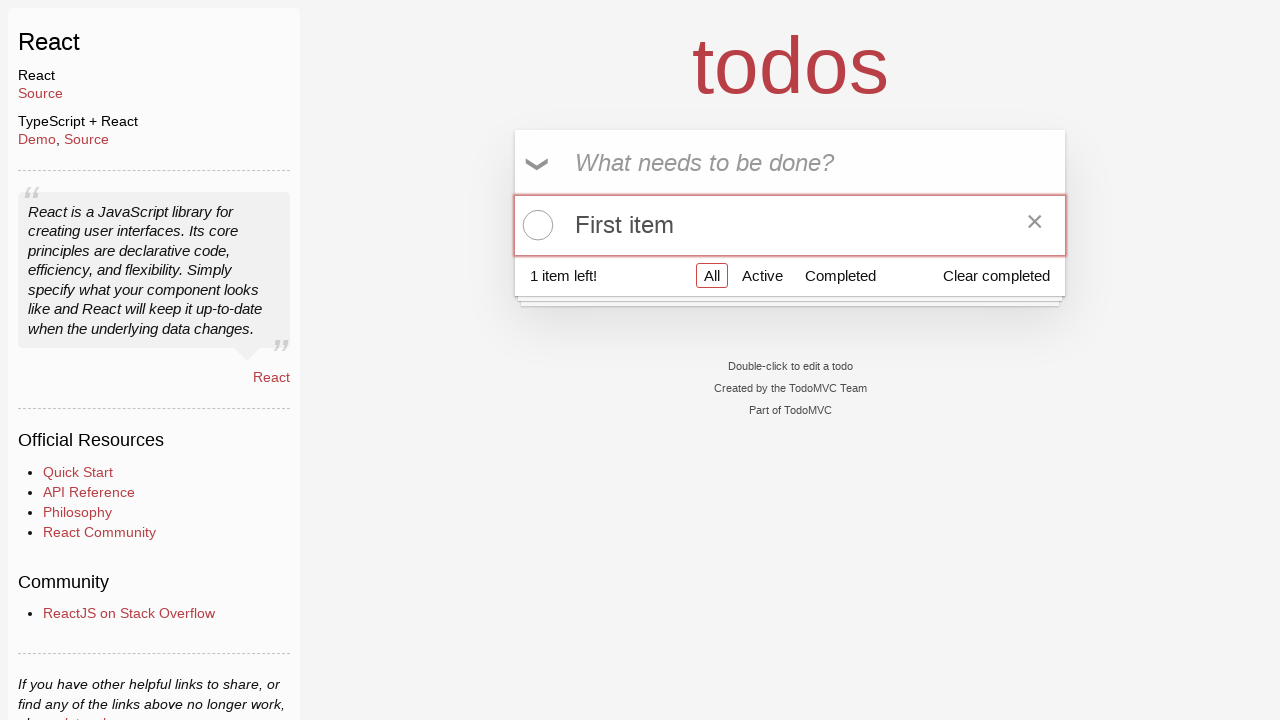

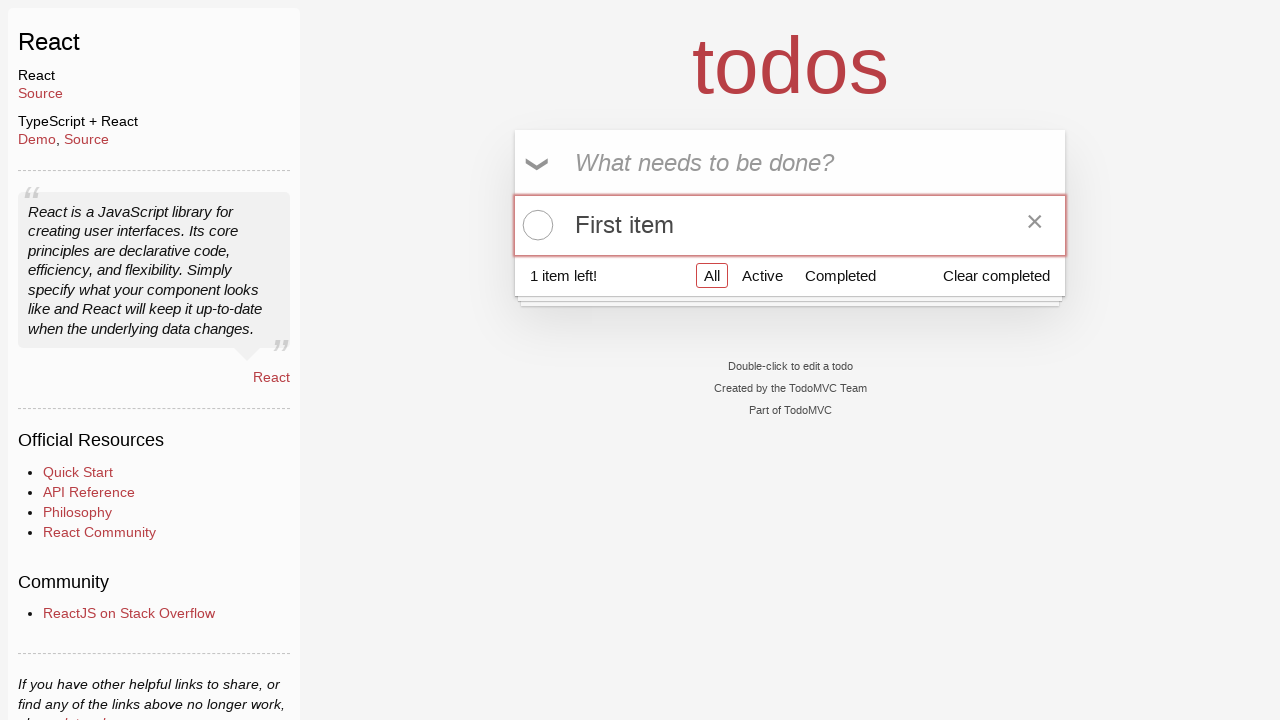